Navigates to the Rahul Shetty Academy offers page and waits for the table with offer data to load, verifying that table cells are present.

Starting URL: https://rahulshettyacademy.com/seleniumPractise/#/offers

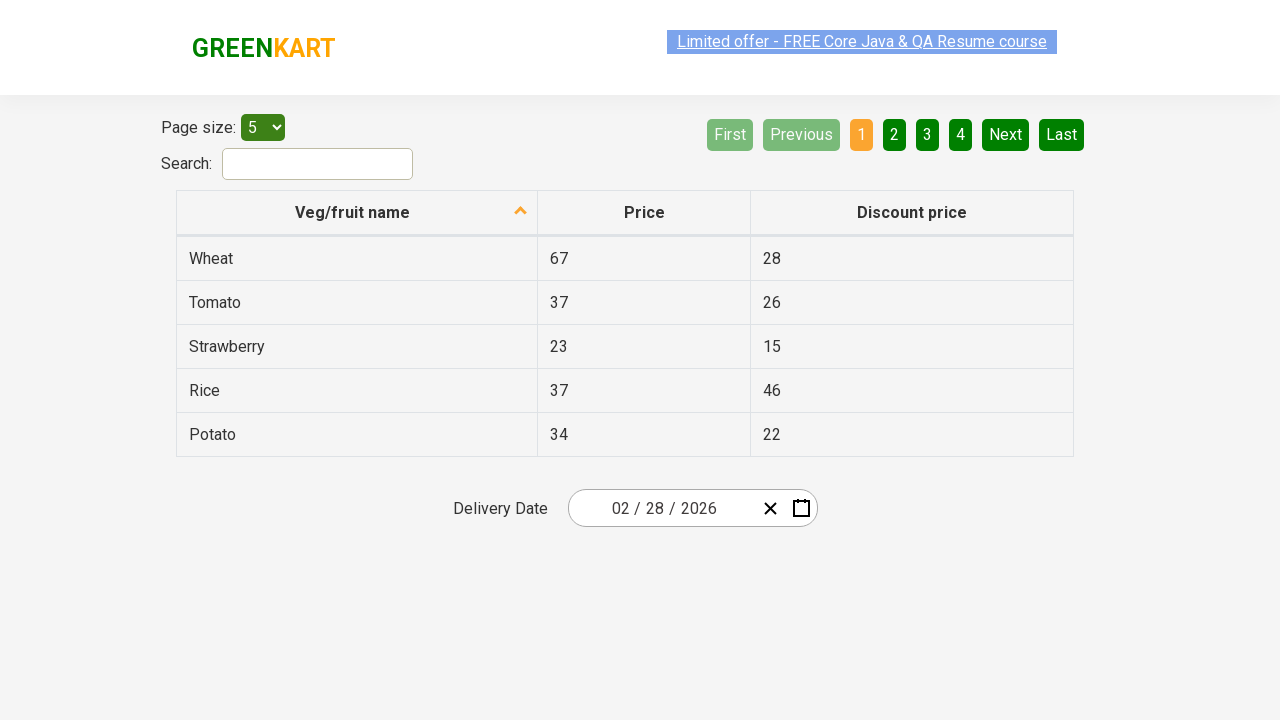

Navigated to Rahul Shetty Academy offers page
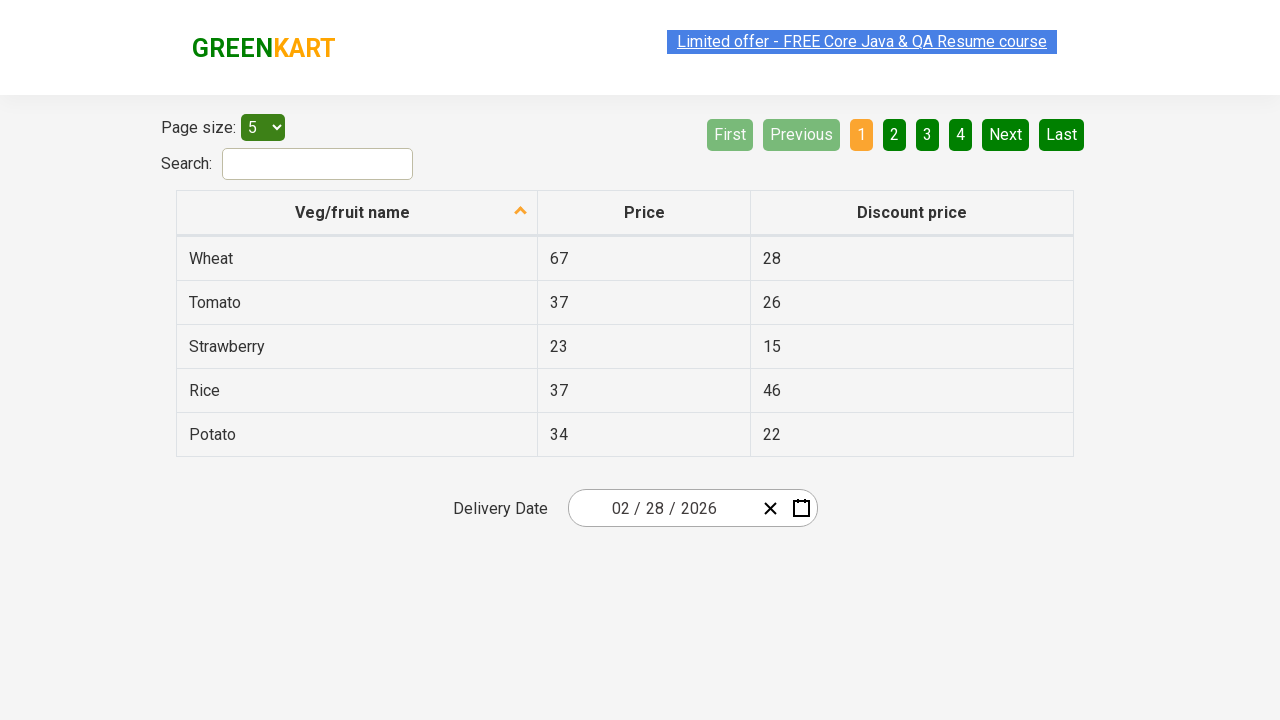

Waited for offer table to load and verified table cells are present
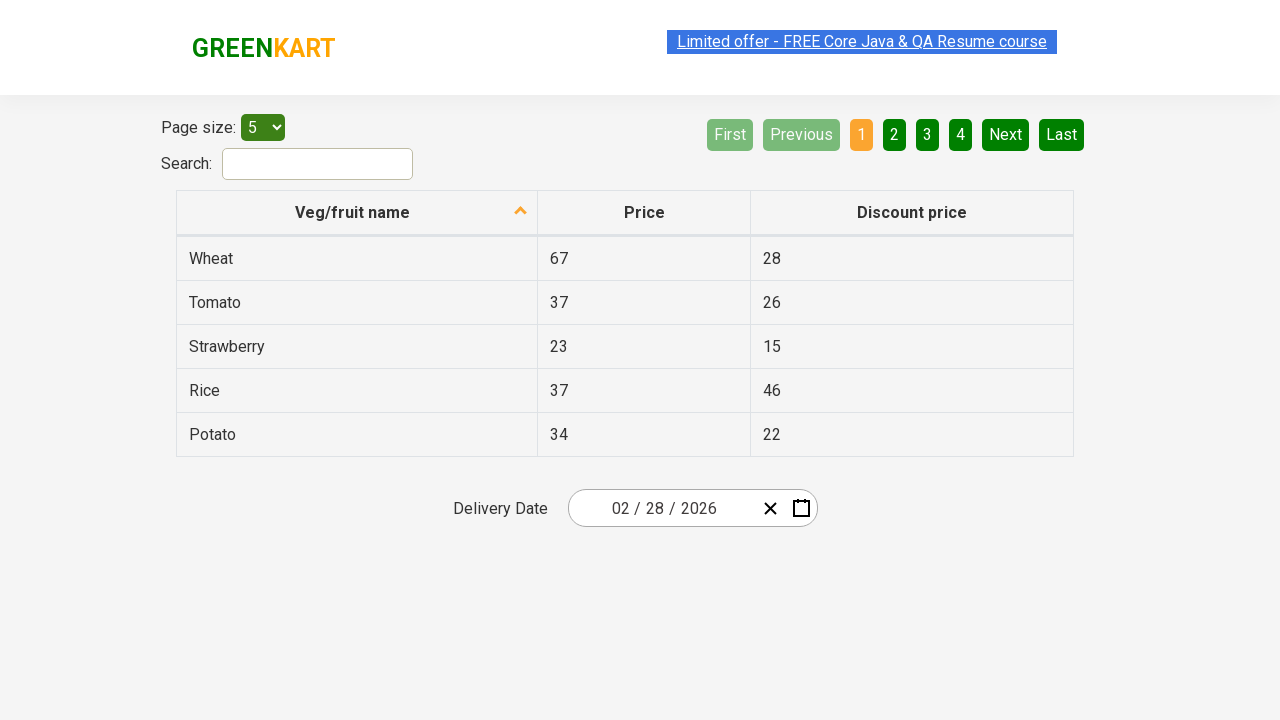

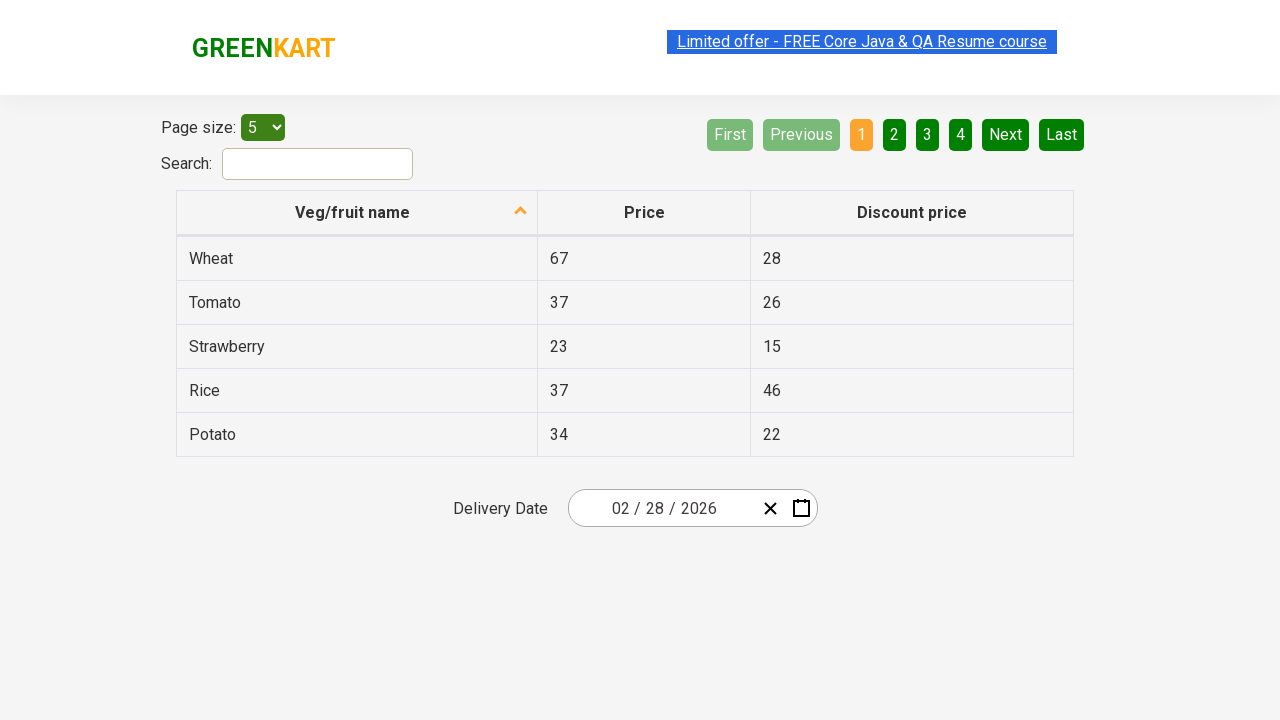